Tests opening a new window/tab by clicking a target="_blank" link, then closing it and returning to original window

Starting URL: https://html.com/attributes/a-target/

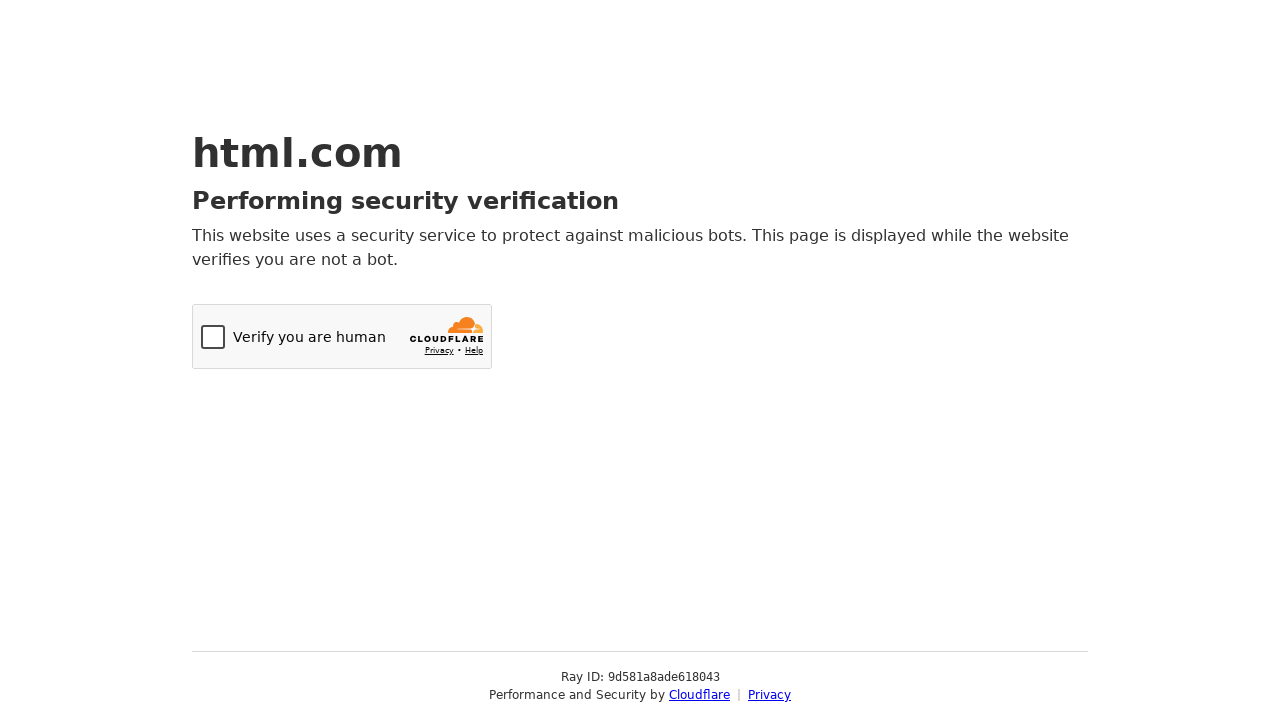

Retrieved original page title
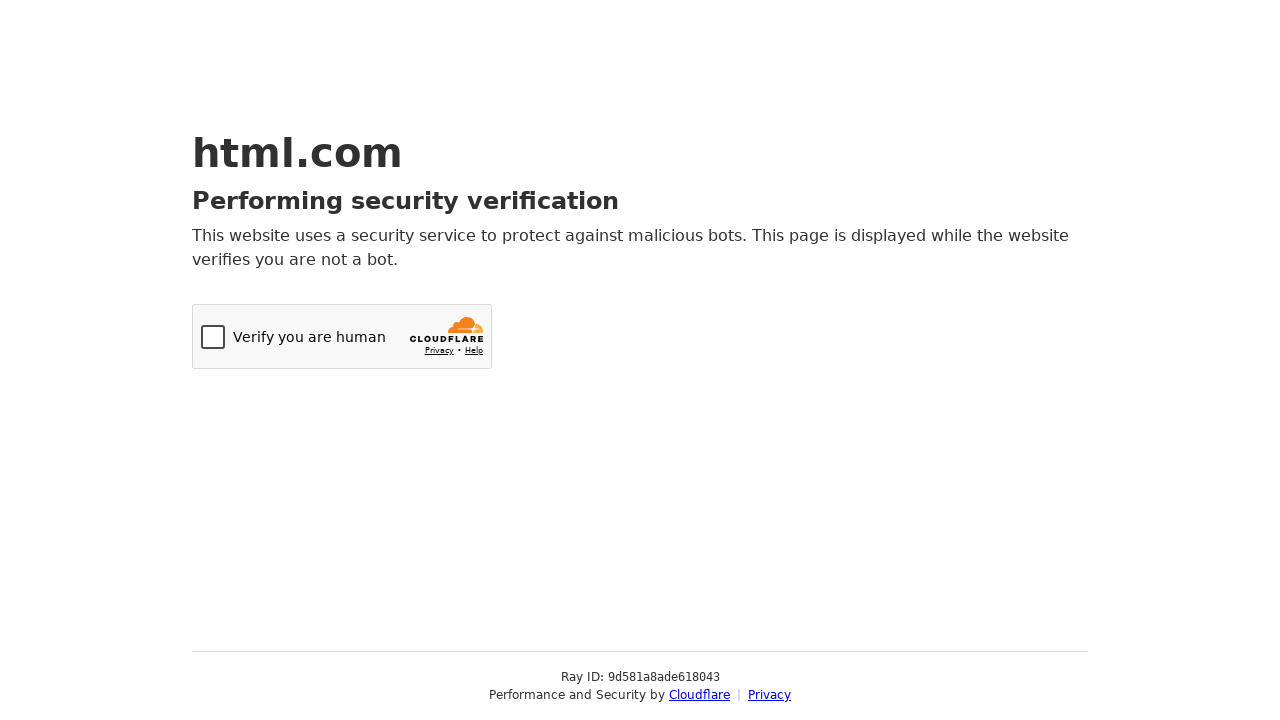

Clicked target='_blank' link to open new window at (700, 695) on a[target="_blank"]
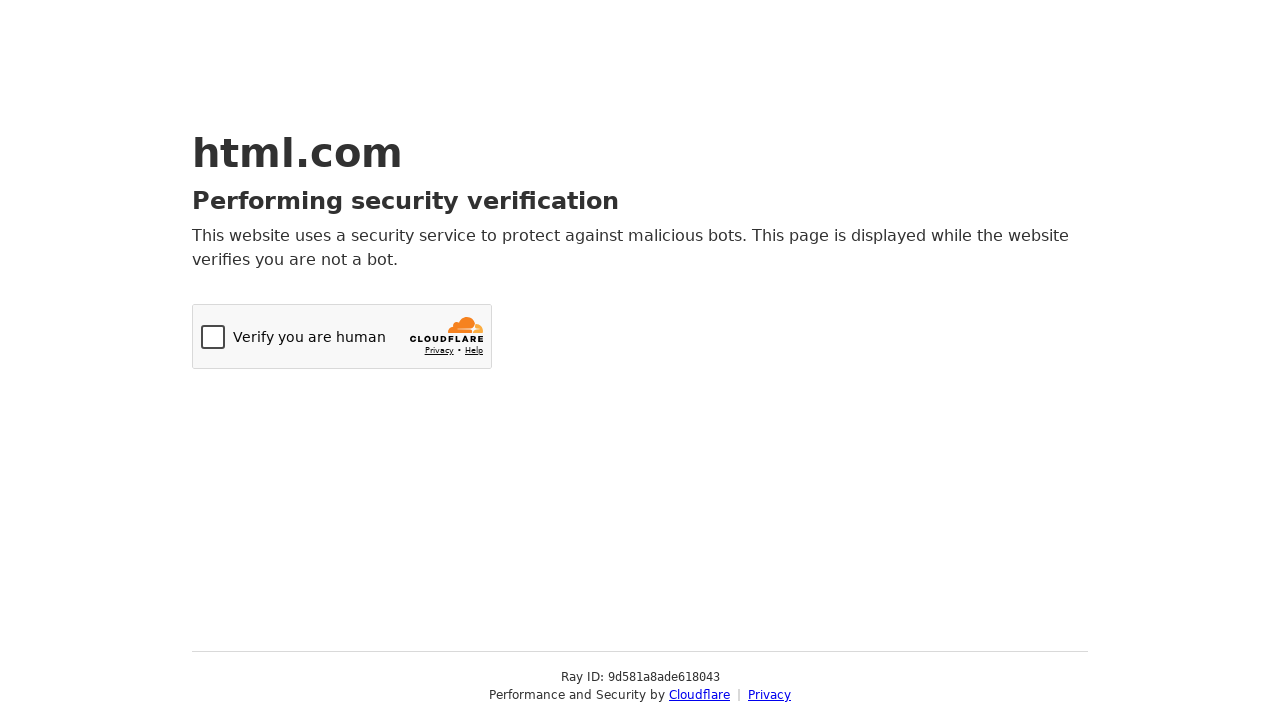

New window/tab opened successfully
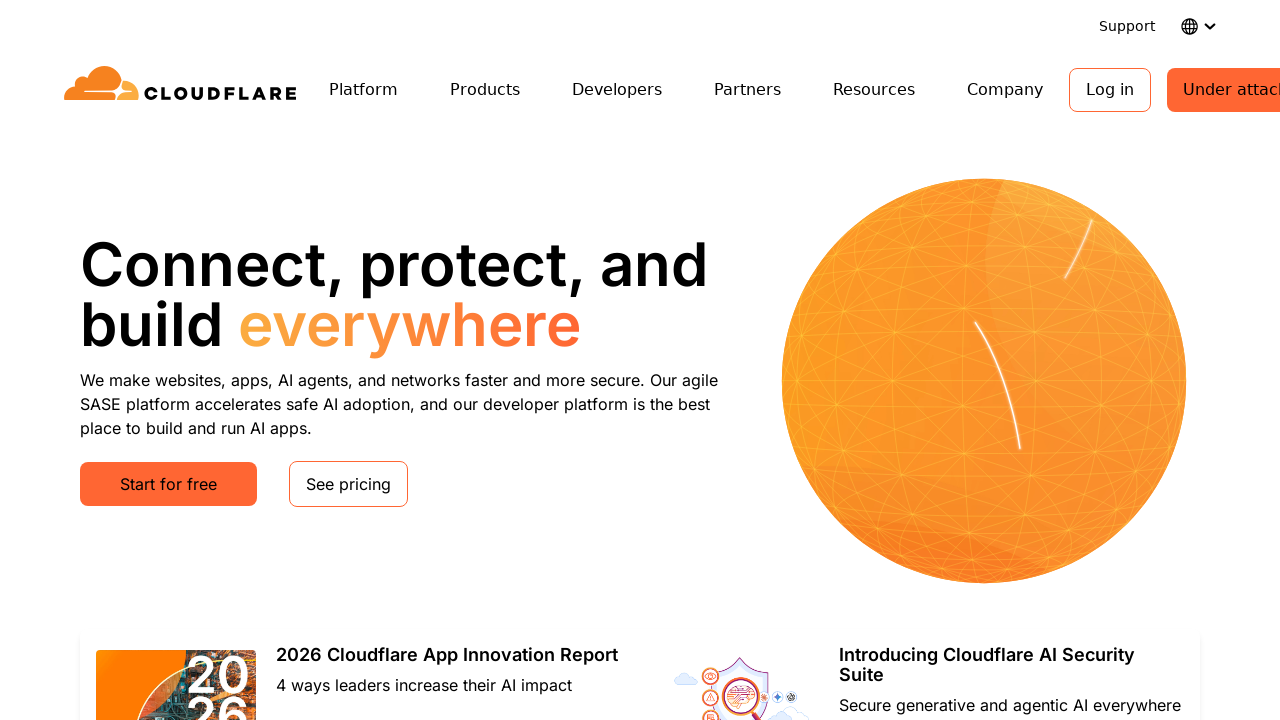

New page finished loading
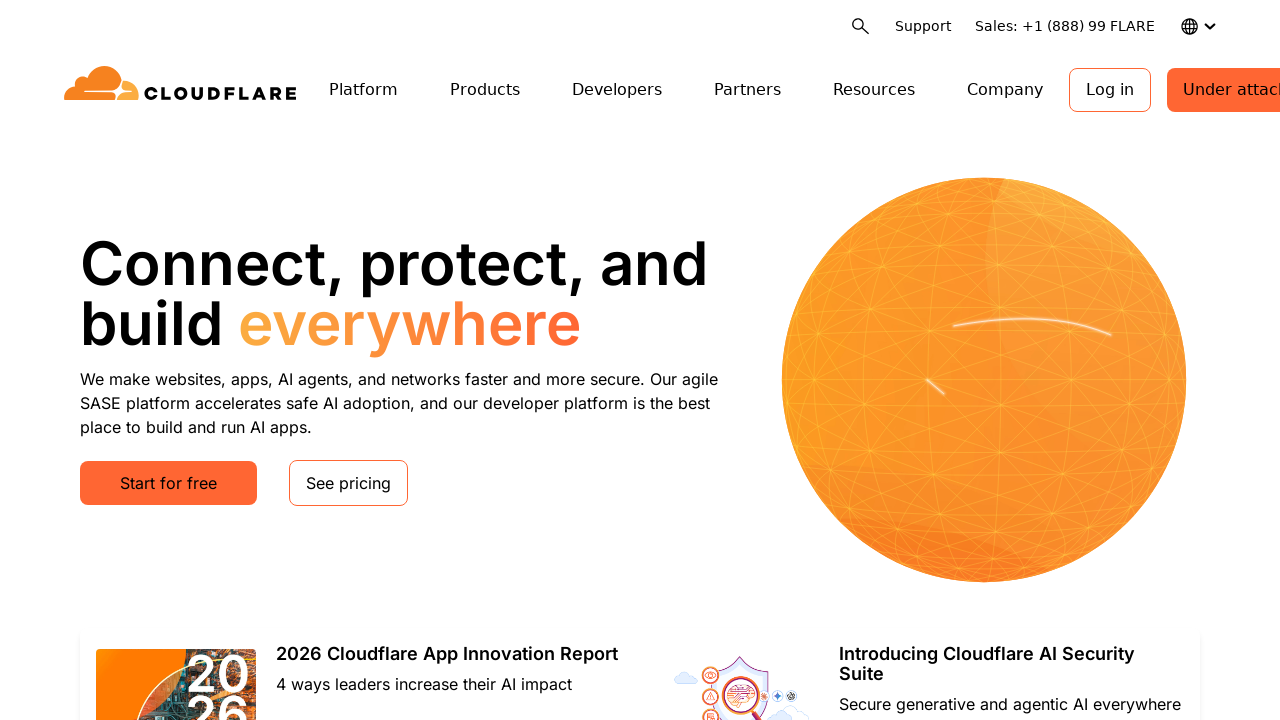

Retrieved new page title
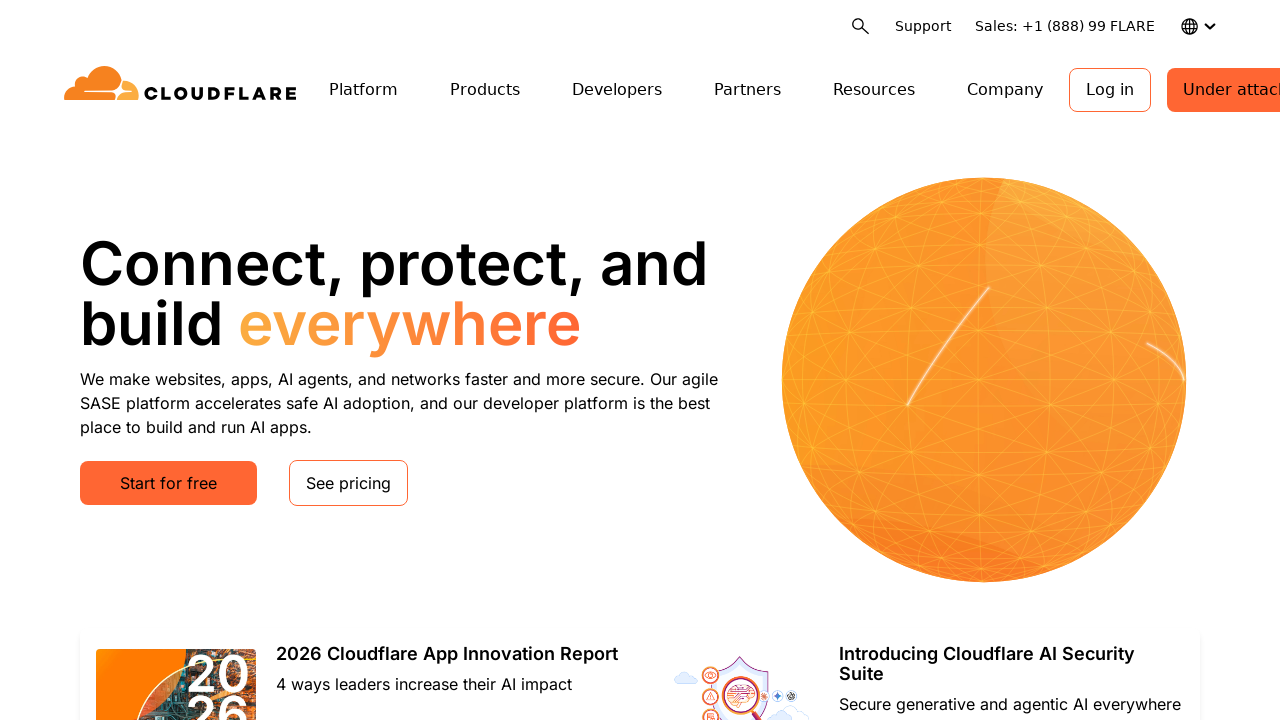

Verified new page has different title than original page
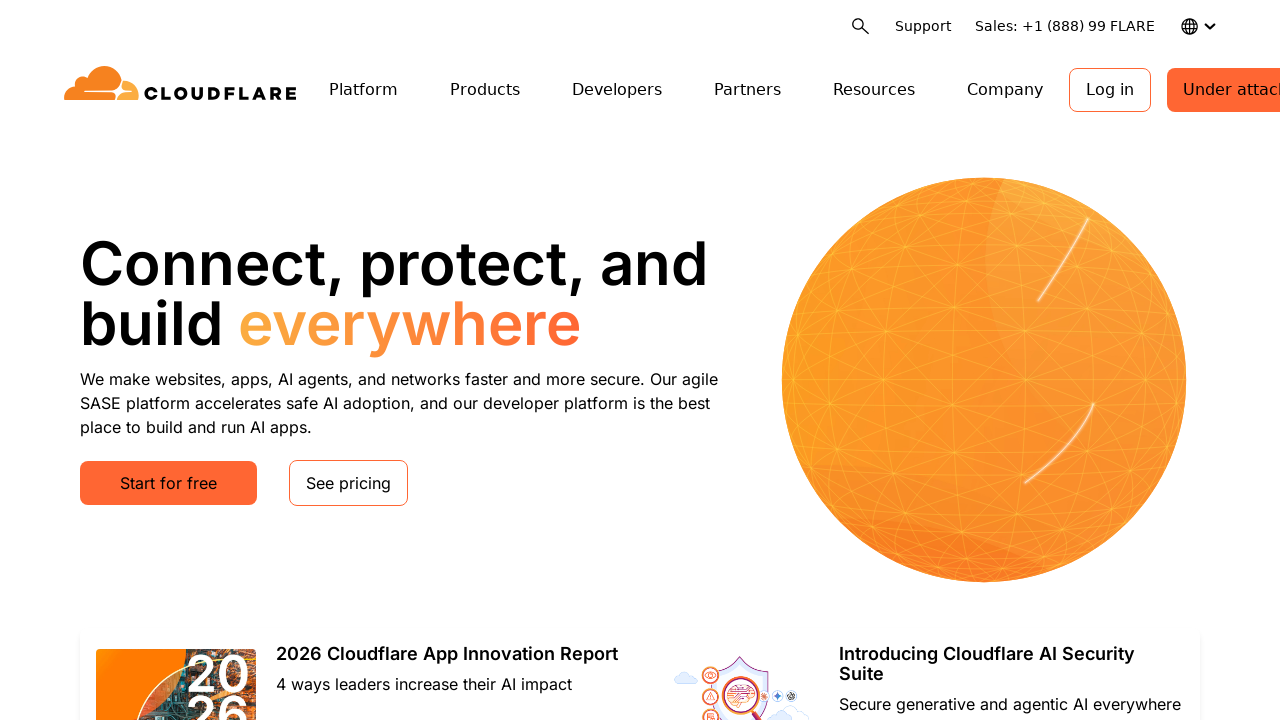

Closed new window/tab
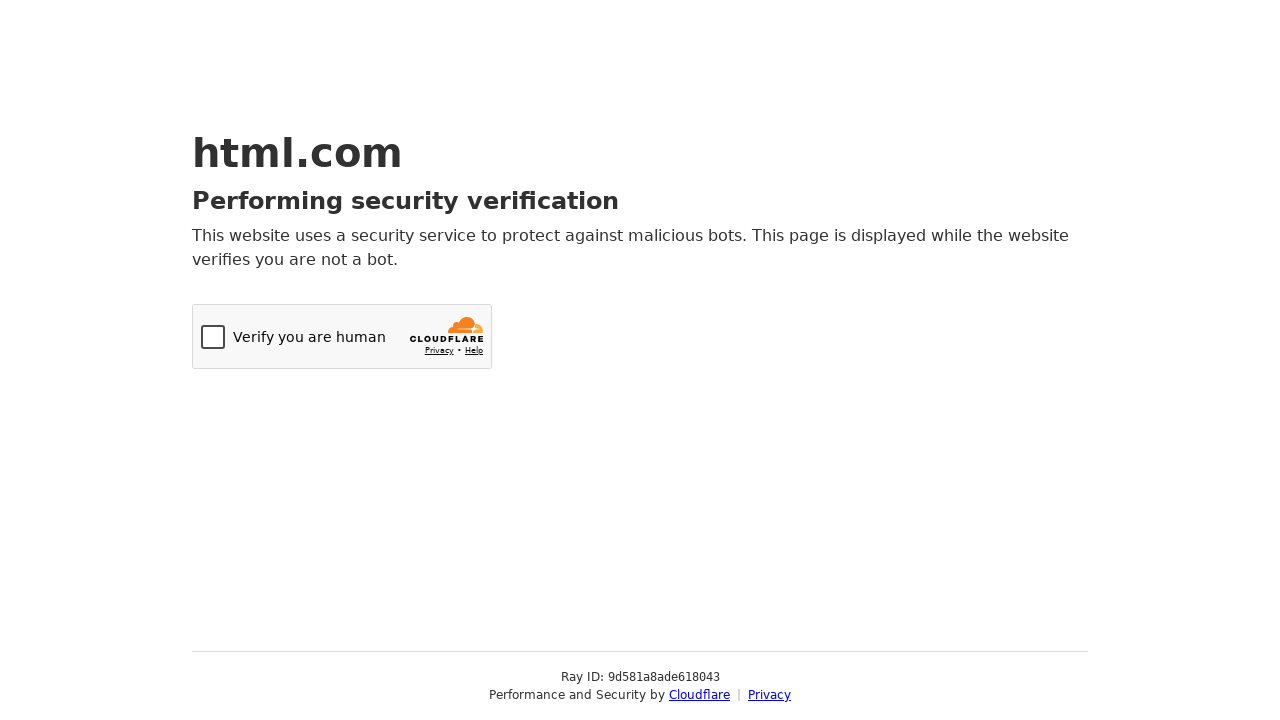

Retrieved original page title after closing new window
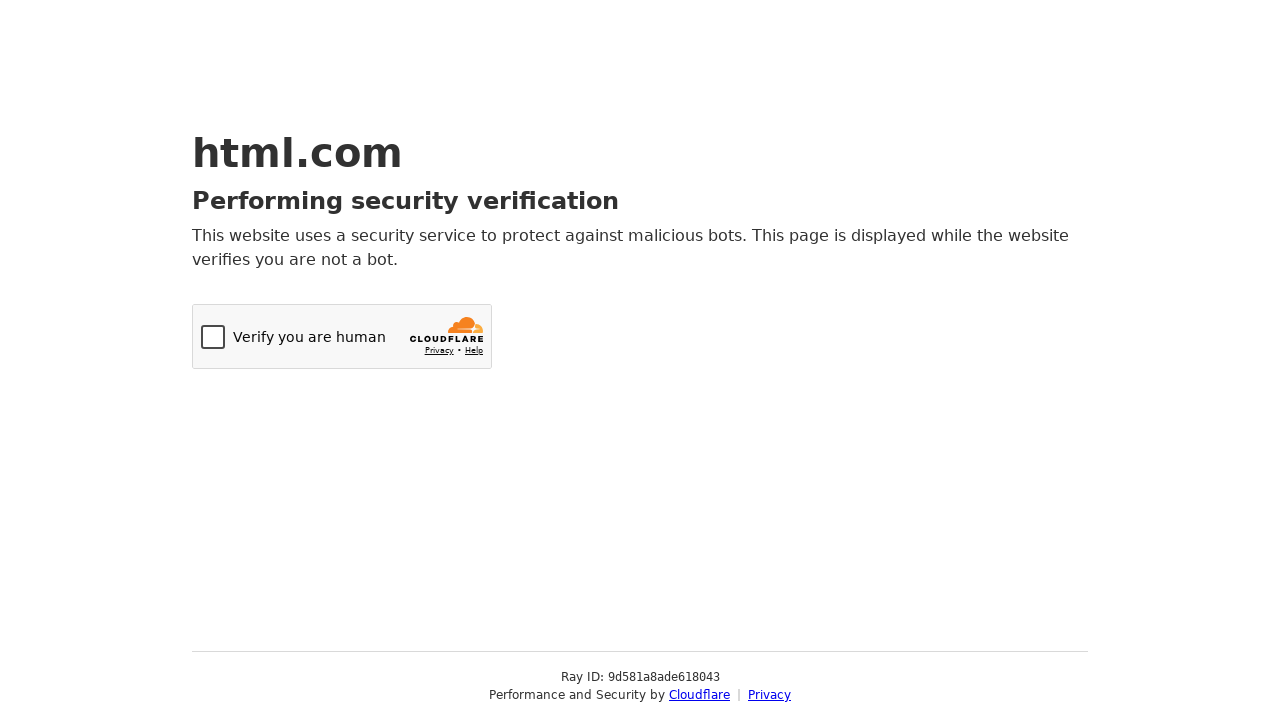

Verified original page title is unchanged after closing new window
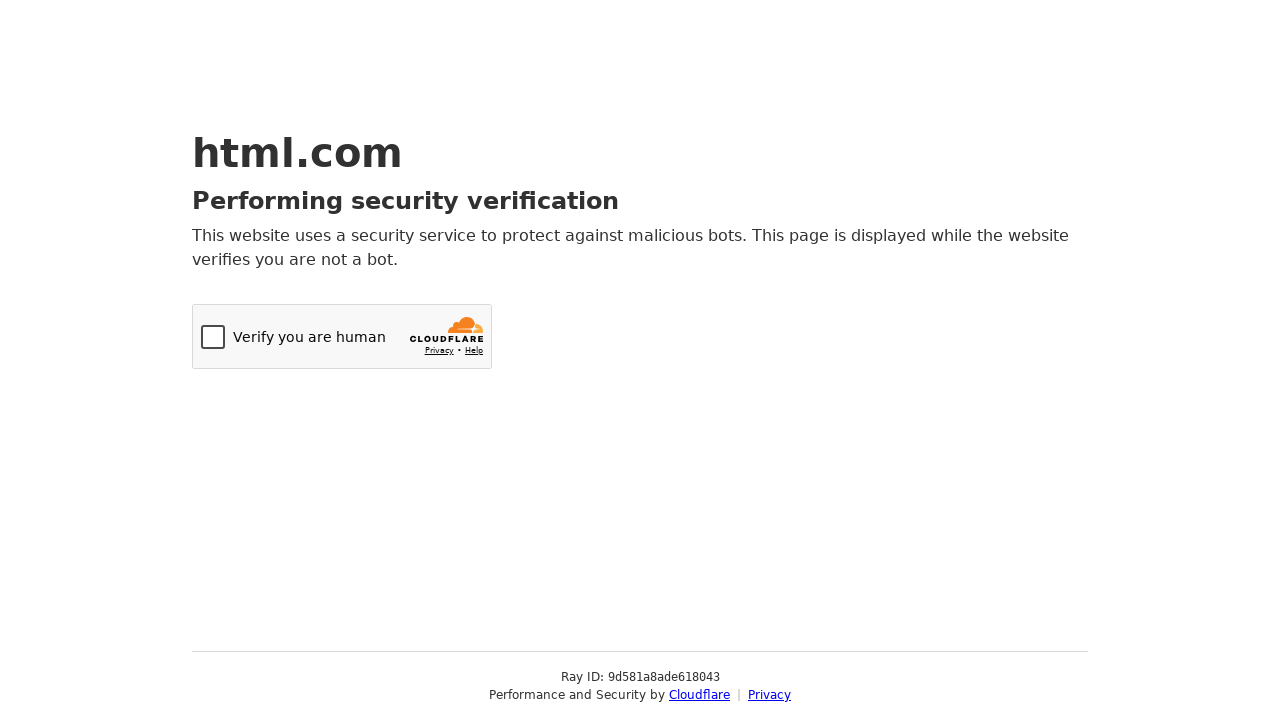

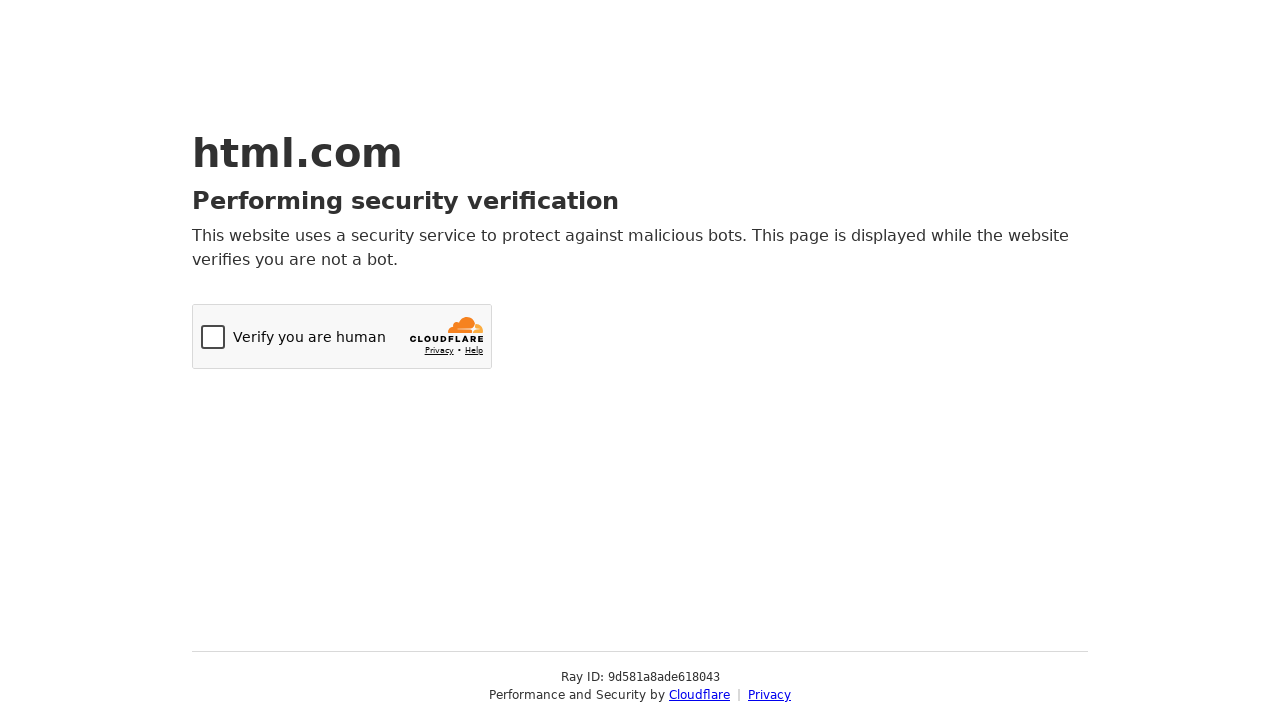